Tests the Winnipeg property assessment search functionality by entering a street number and street name, then submitting the search form to find property details.

Starting URL: https://assessment.winnipeg.ca/AsmtTax/English/Propertydetails/default.stm

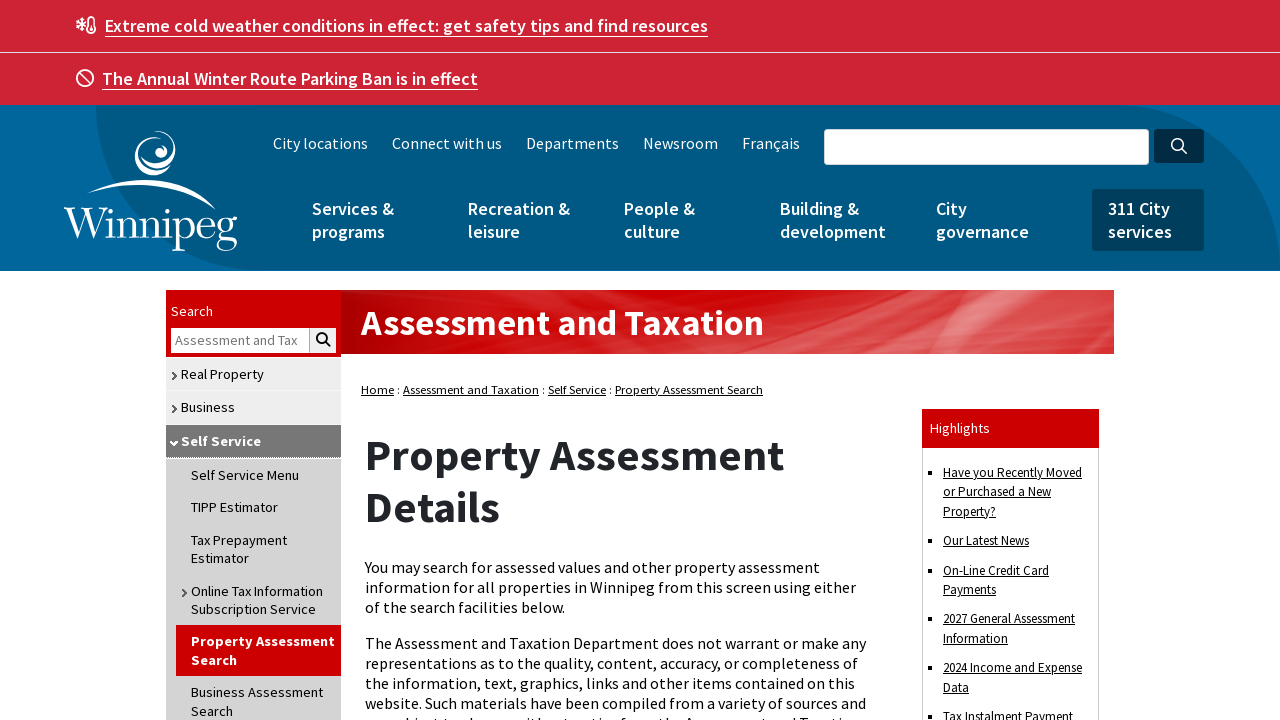

Street number input field loaded
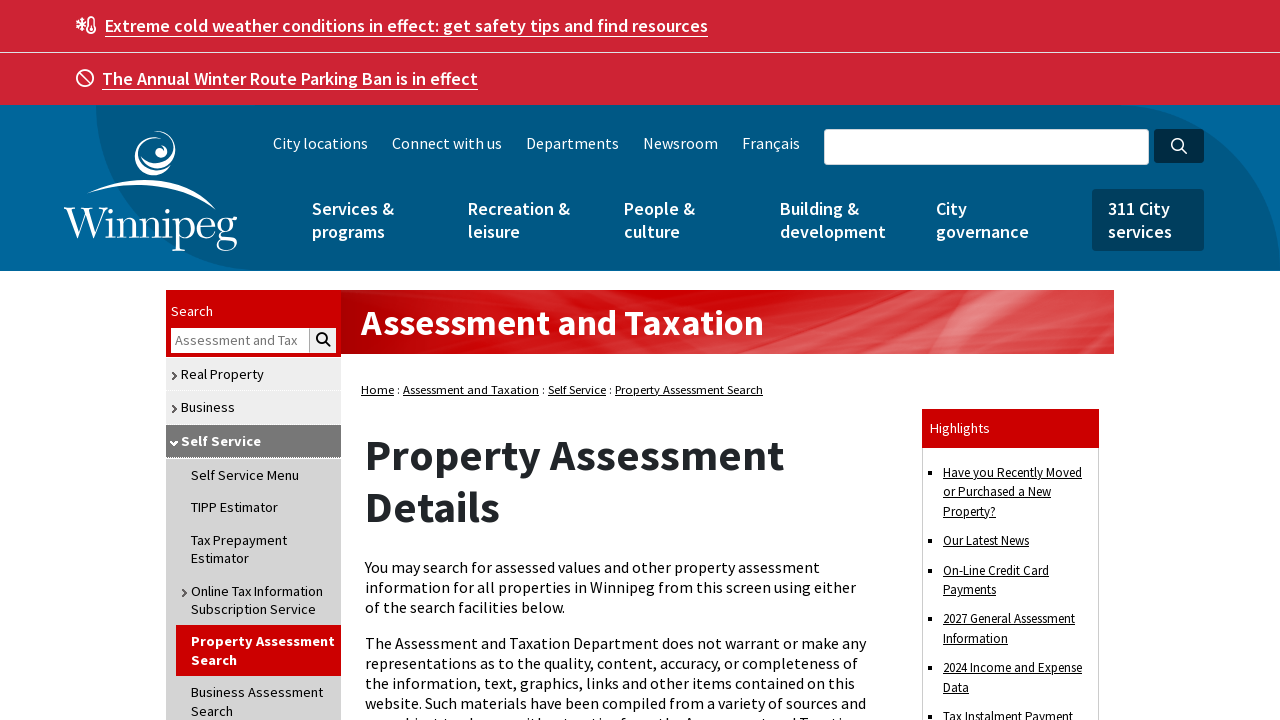

Entered street number '123' on #StreetNumber
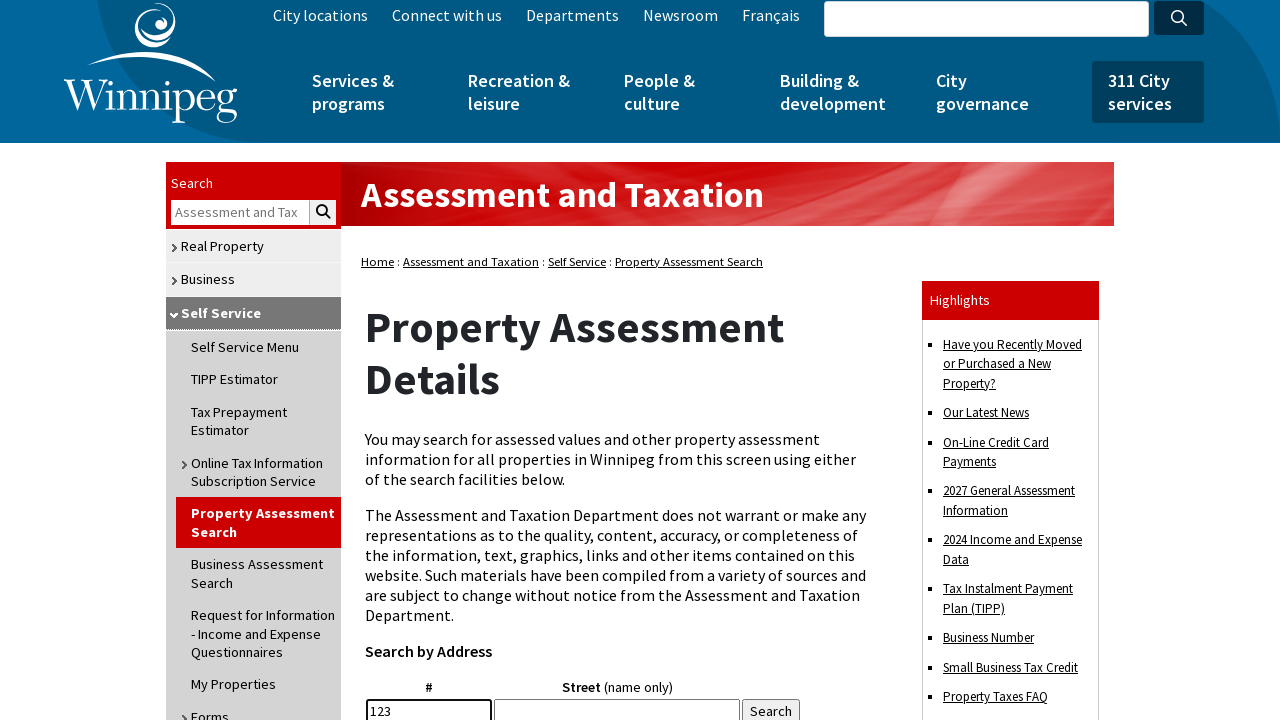

Street name input field loaded
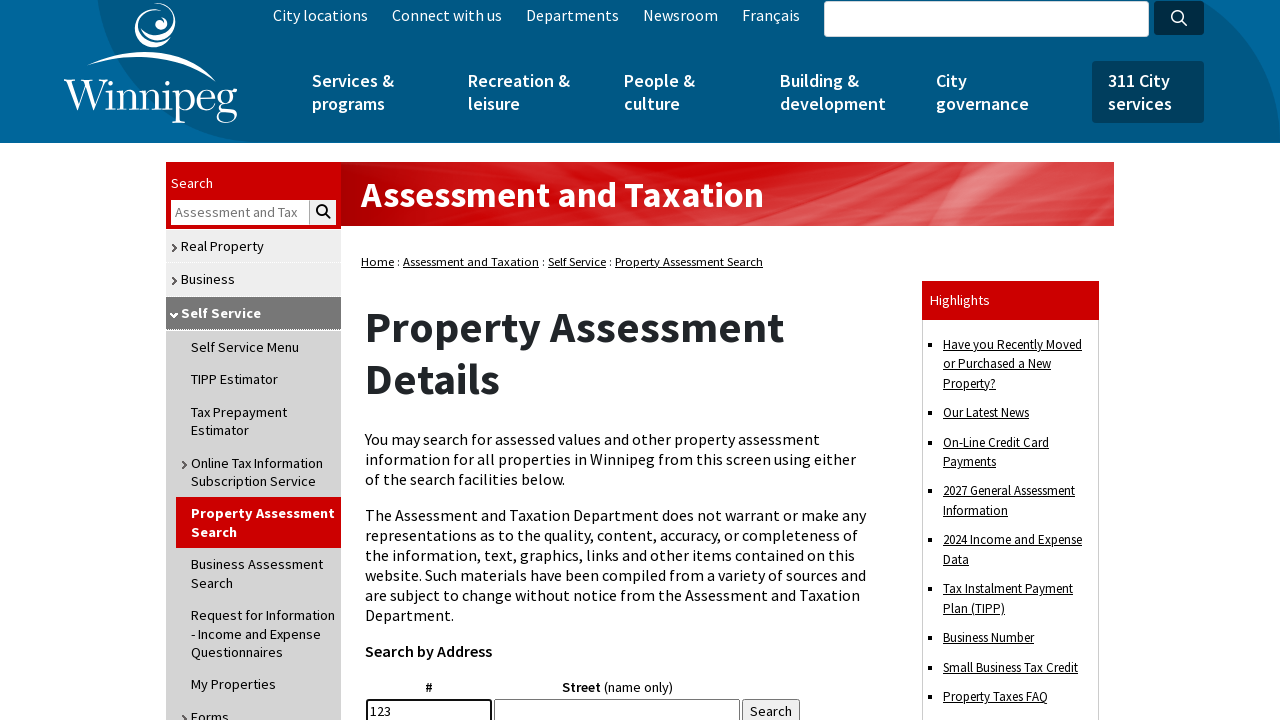

Entered street name 'Main' on #StreetName
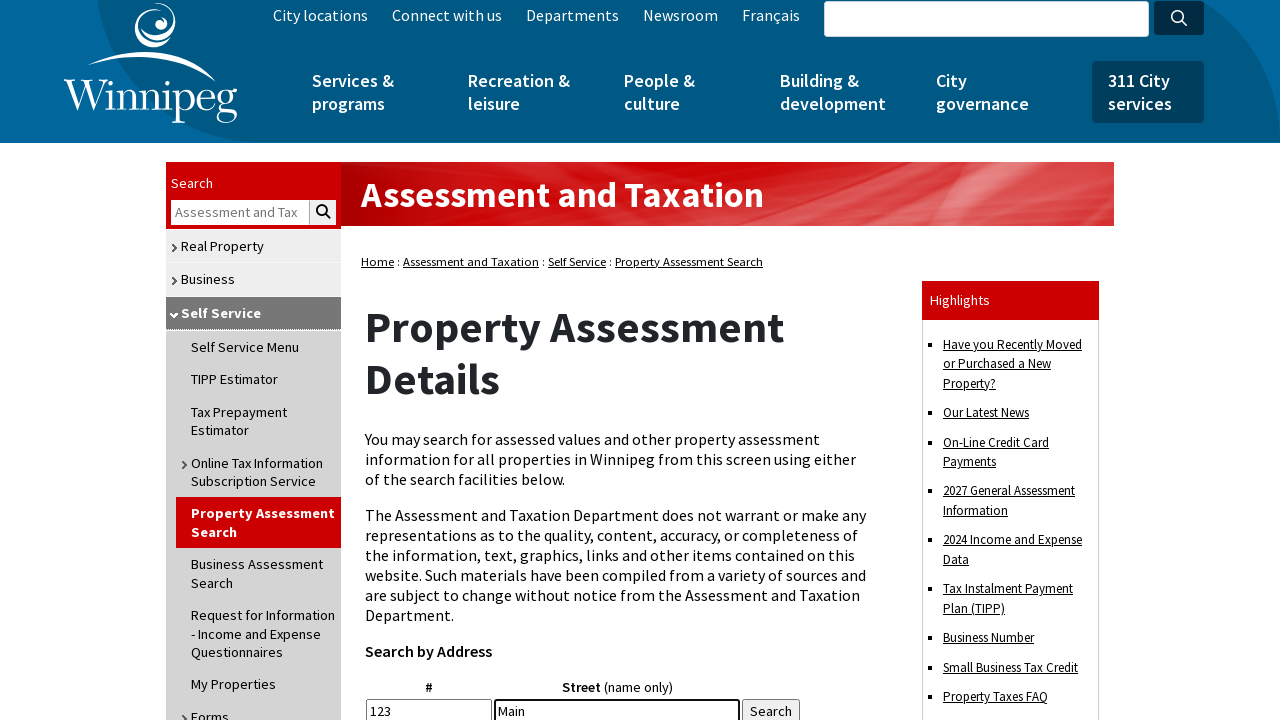

Search button loaded
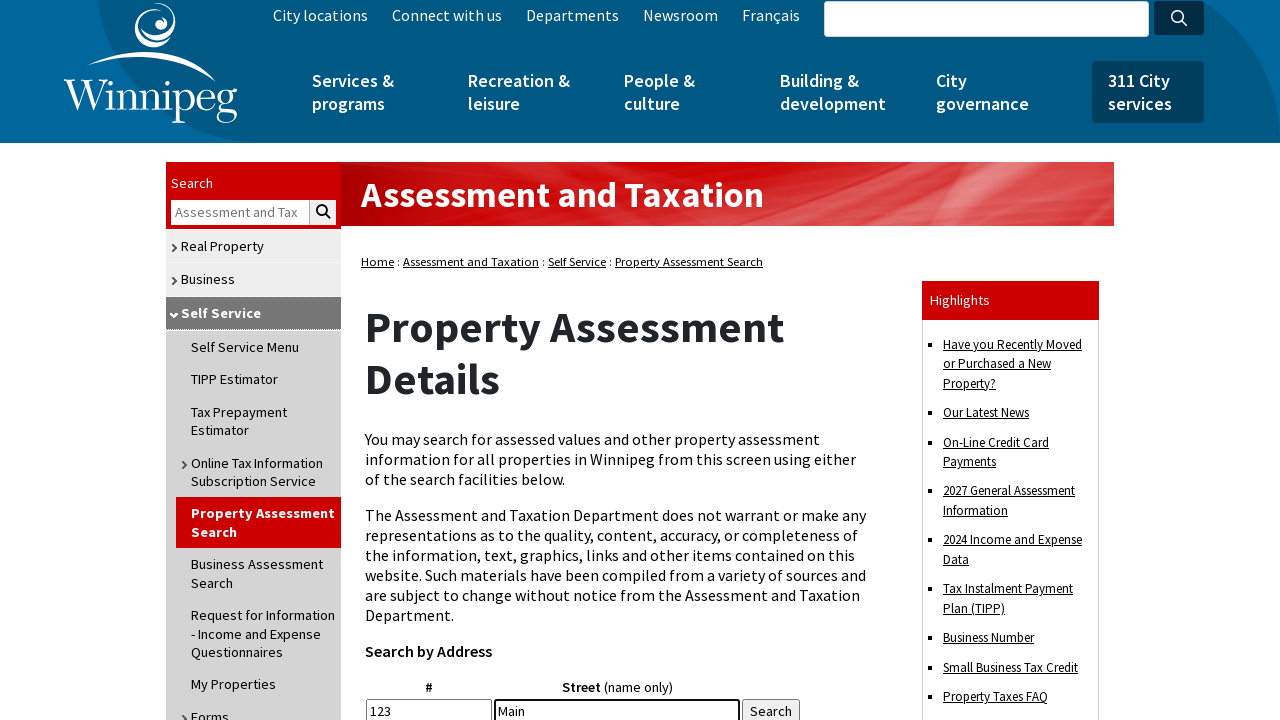

Clicked search button to find property details at (771, 708) on #SubmitAddress
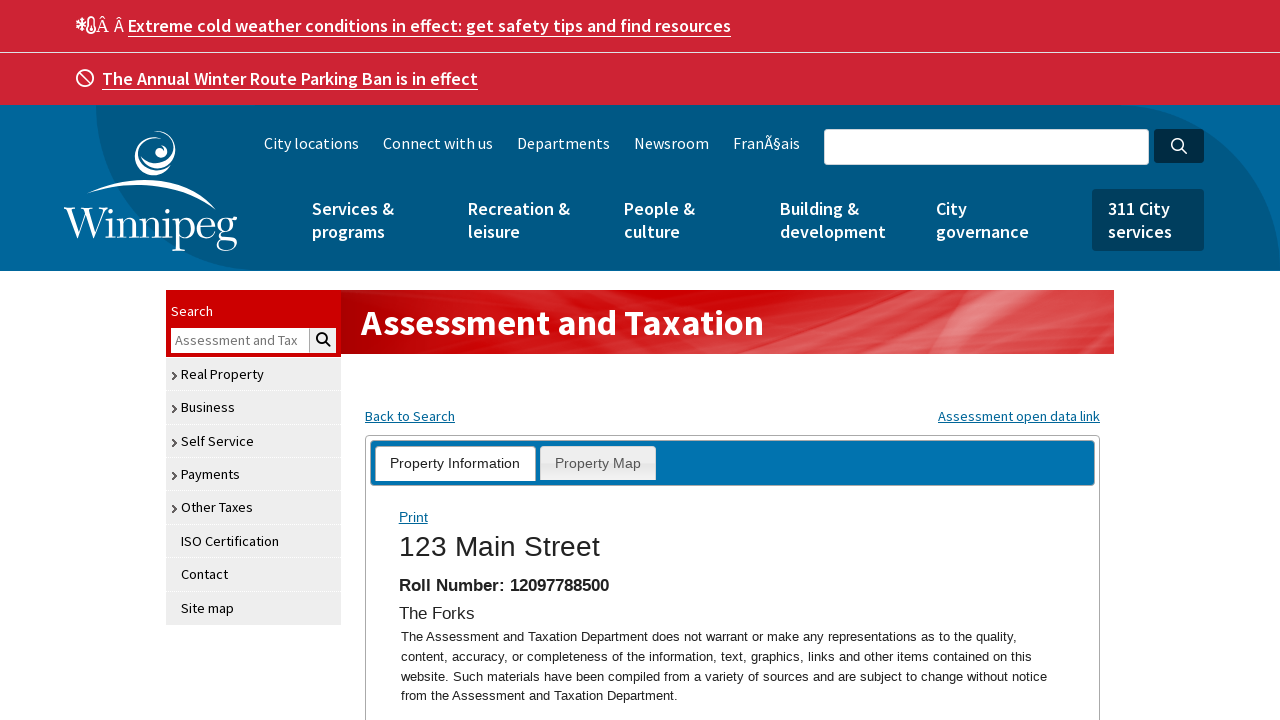

Property search results loaded
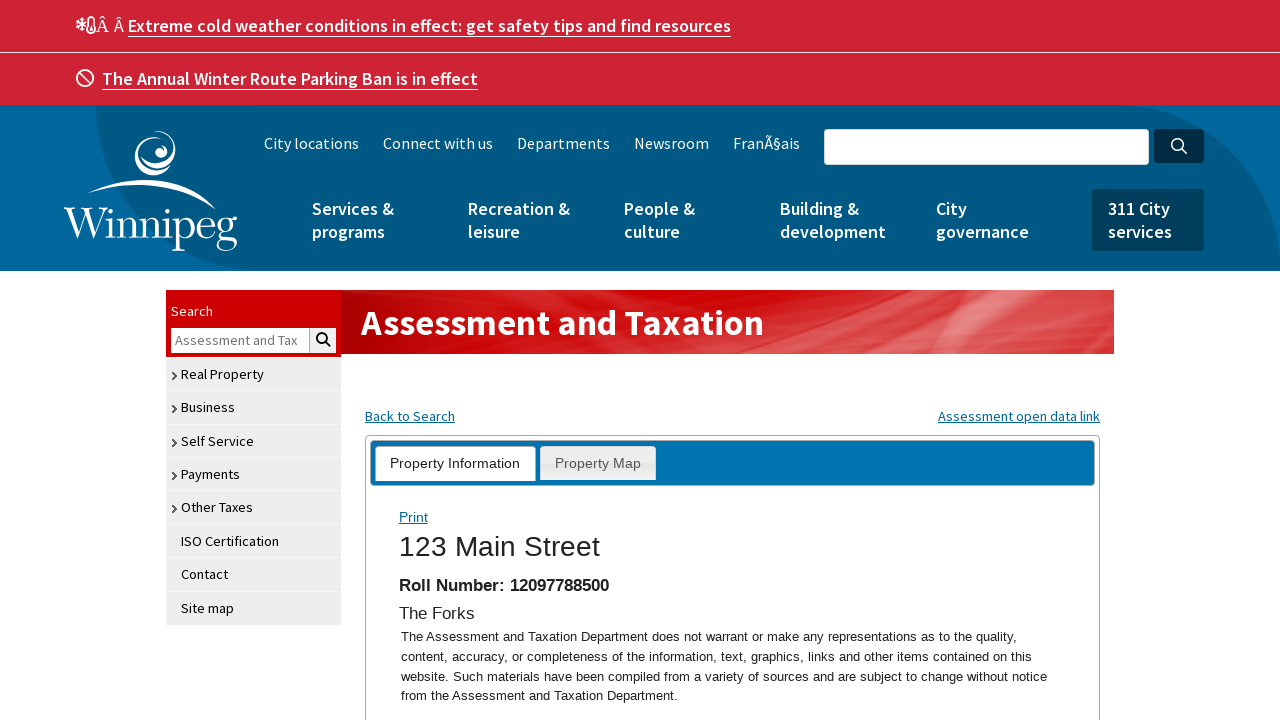

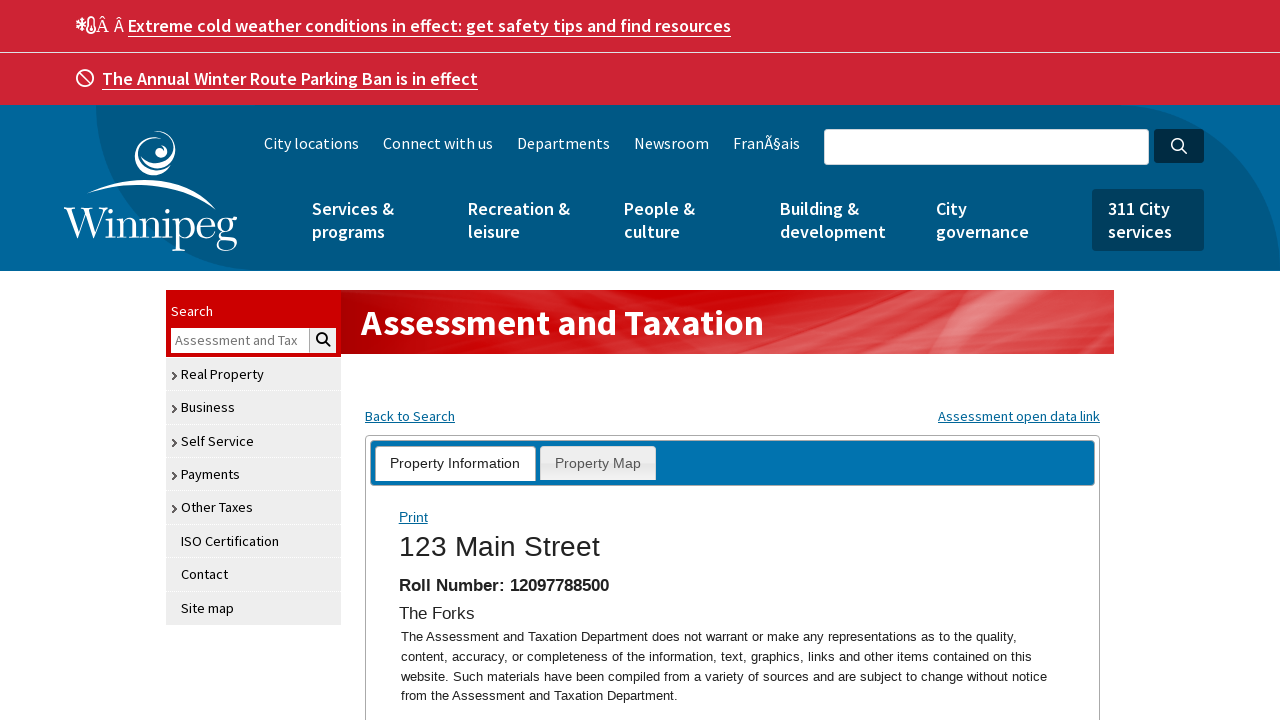